Tests a device information page by clicking on various information buttons including resolution, location, details, and timezone

Starting URL: https://mfml.in/api/getInfo

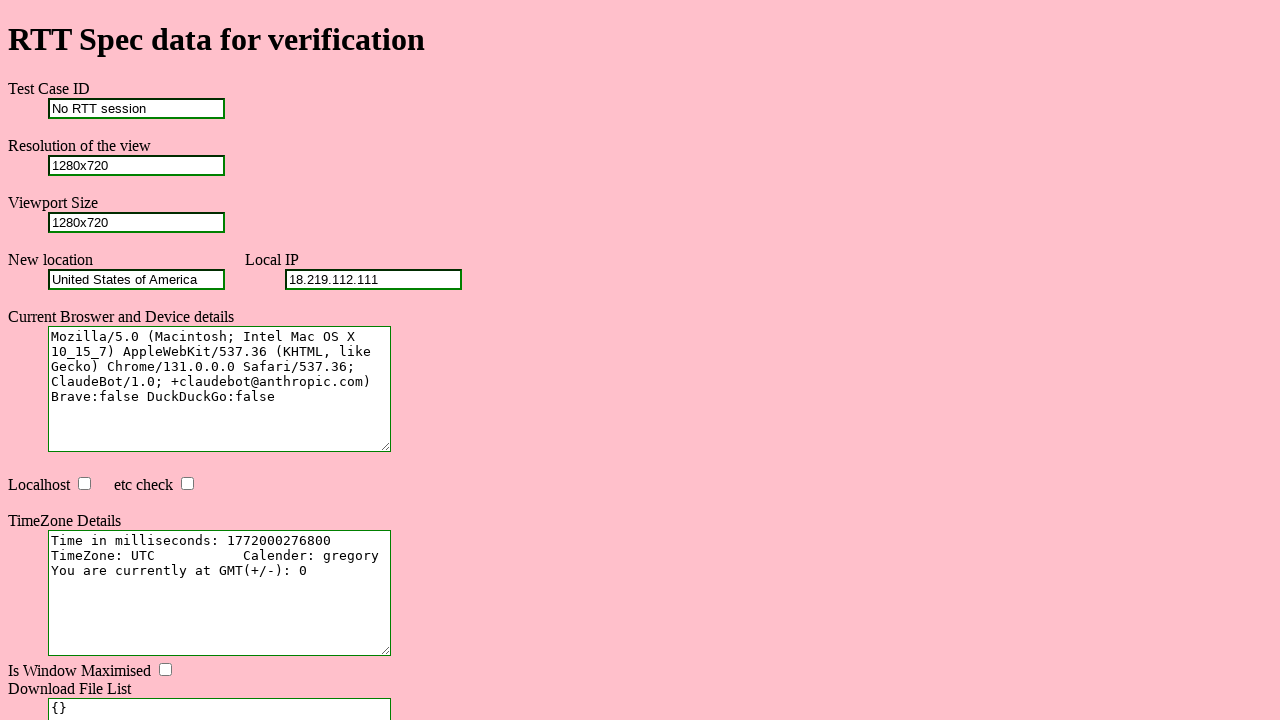

Waited for resolution button to be visible
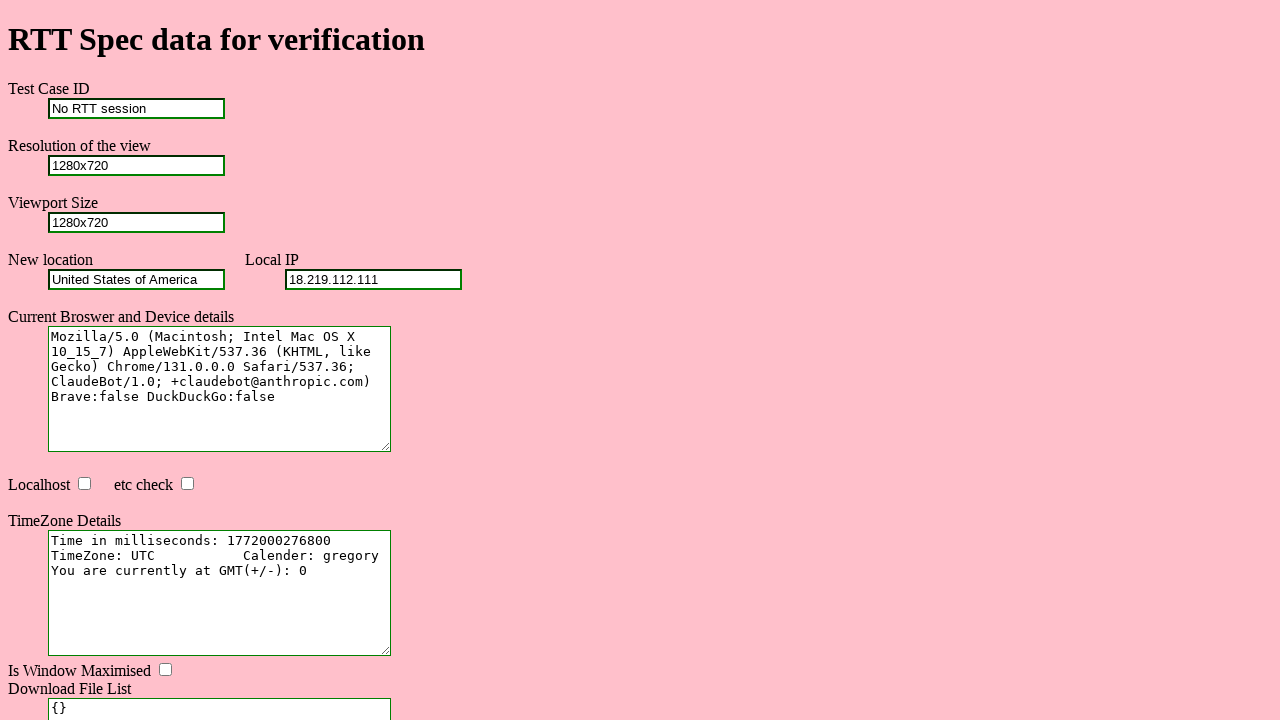

Clicked resolution button at (136, 165) on #resolution
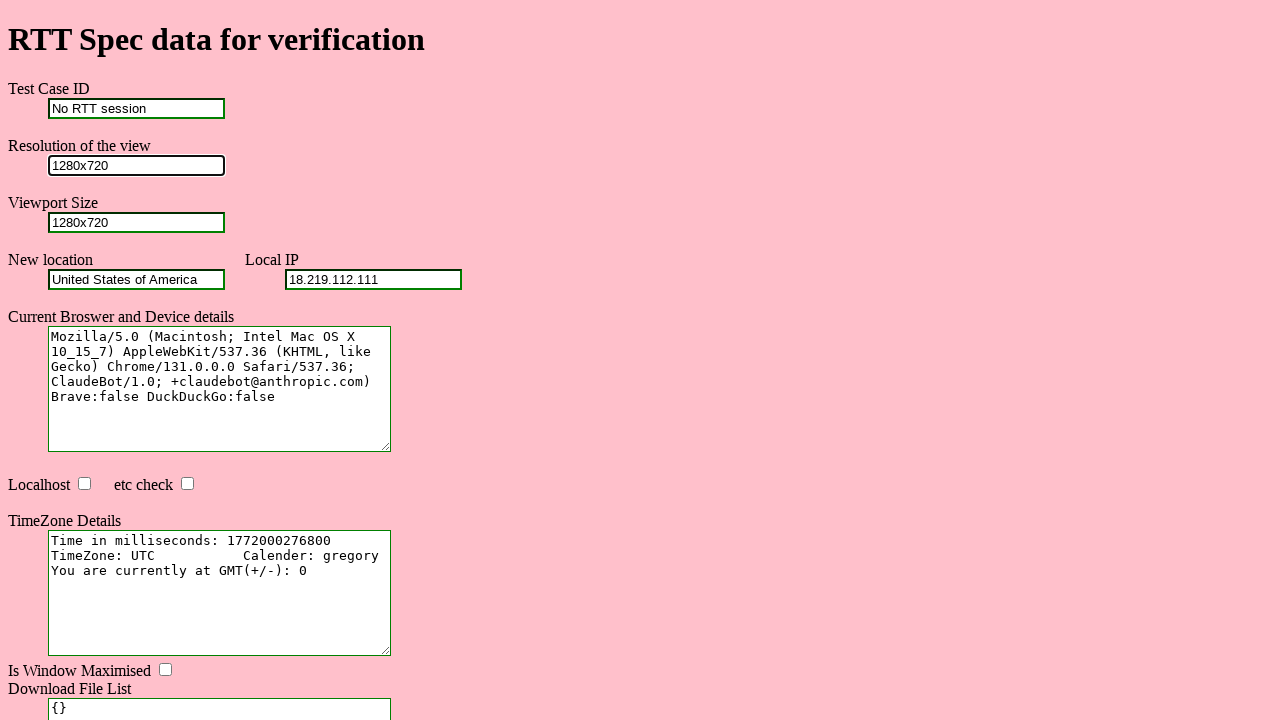

Waited for location button to be visible
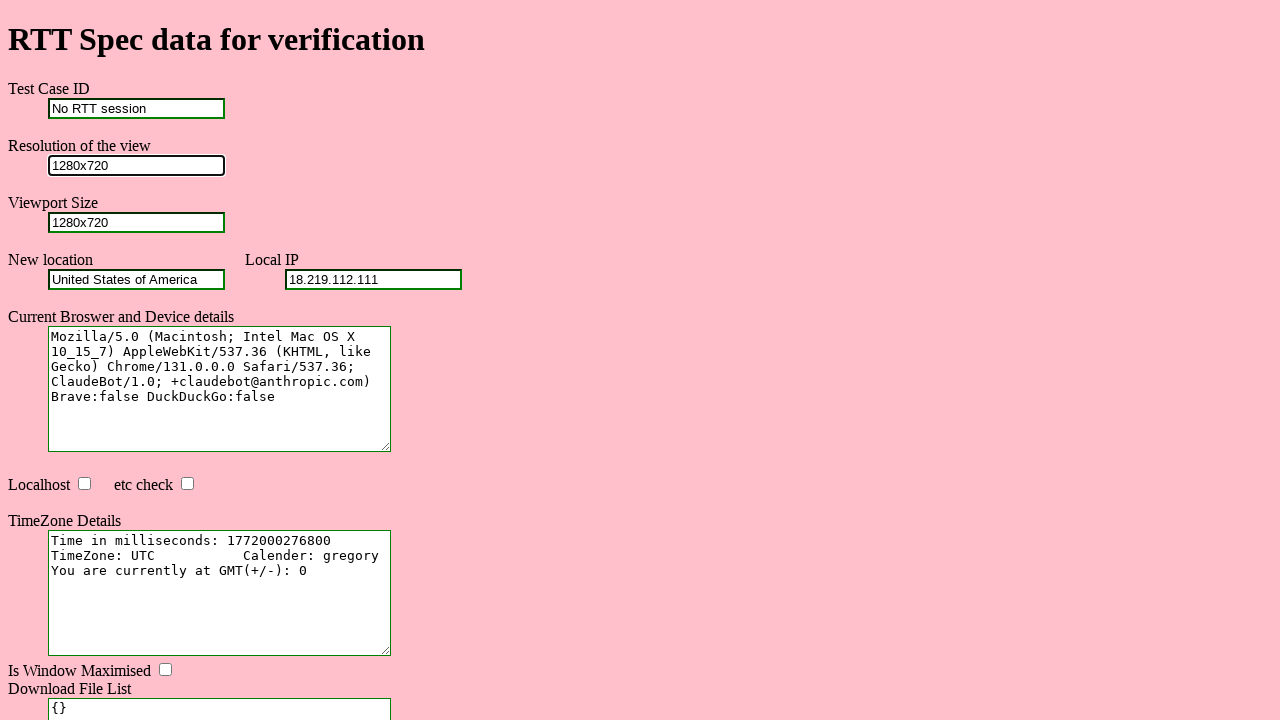

Clicked location button at (136, 279) on #location
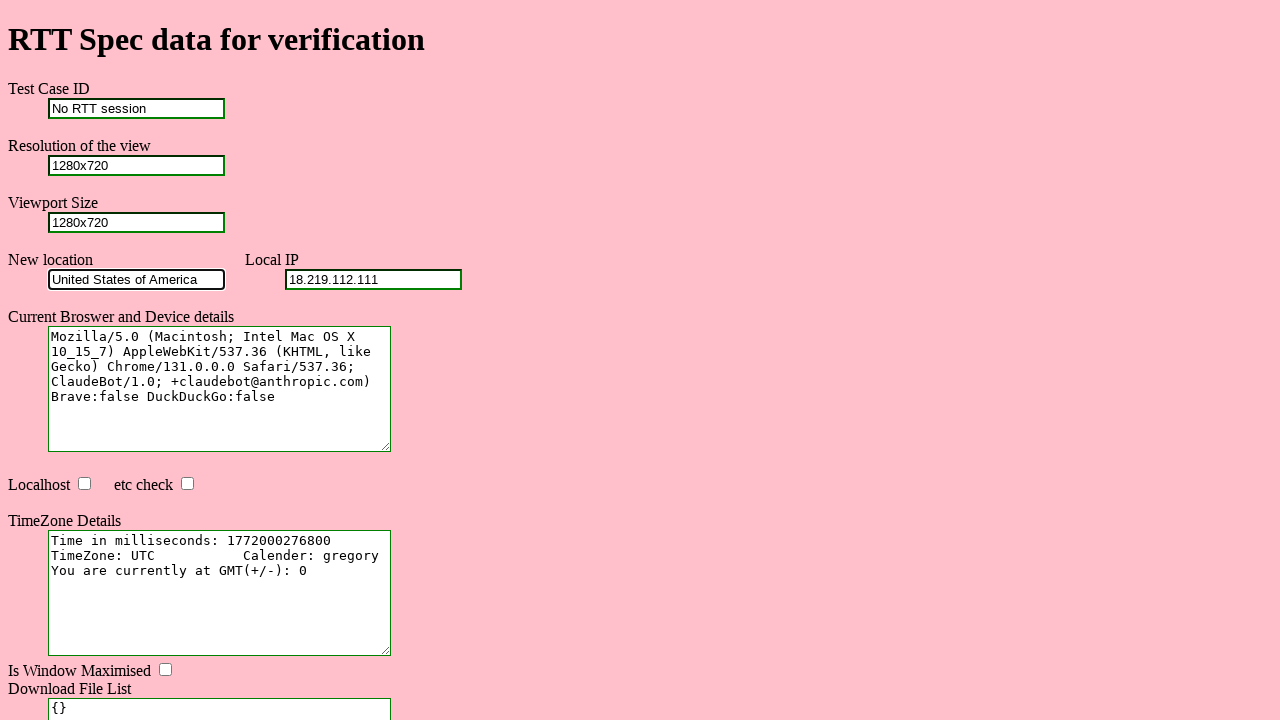

Waited for details button to be visible
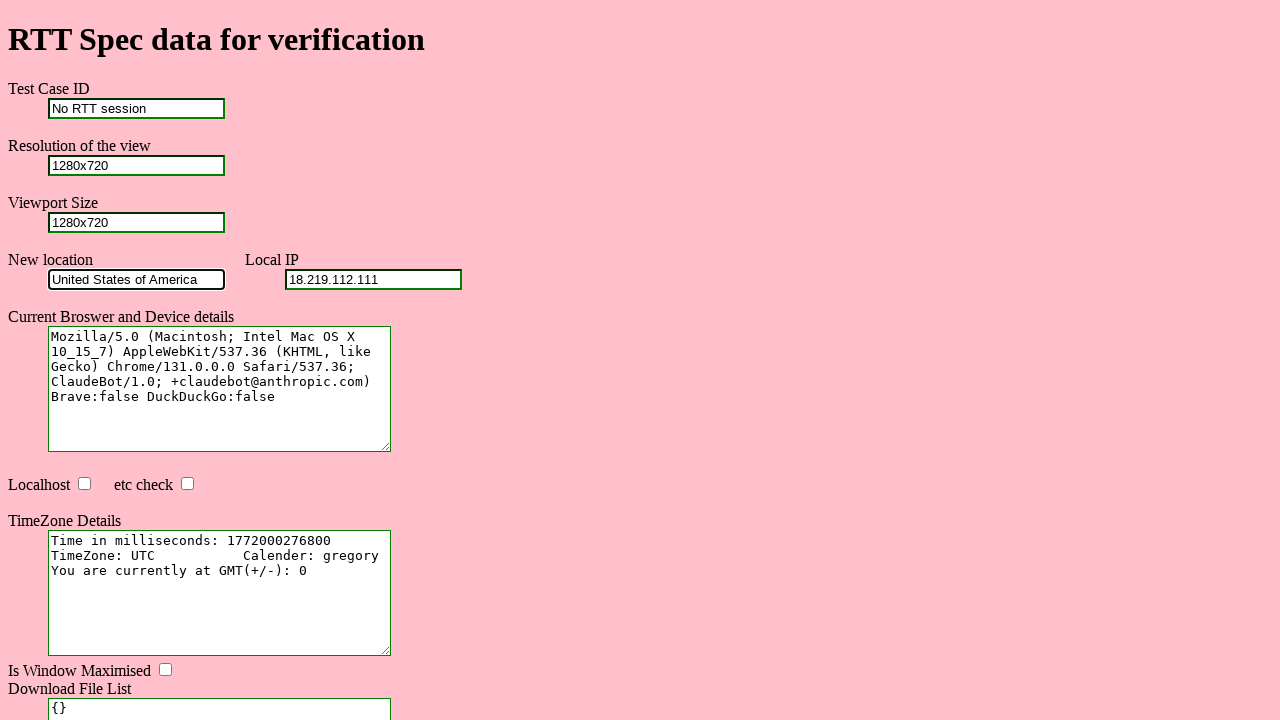

Clicked details button at (220, 389) on #details
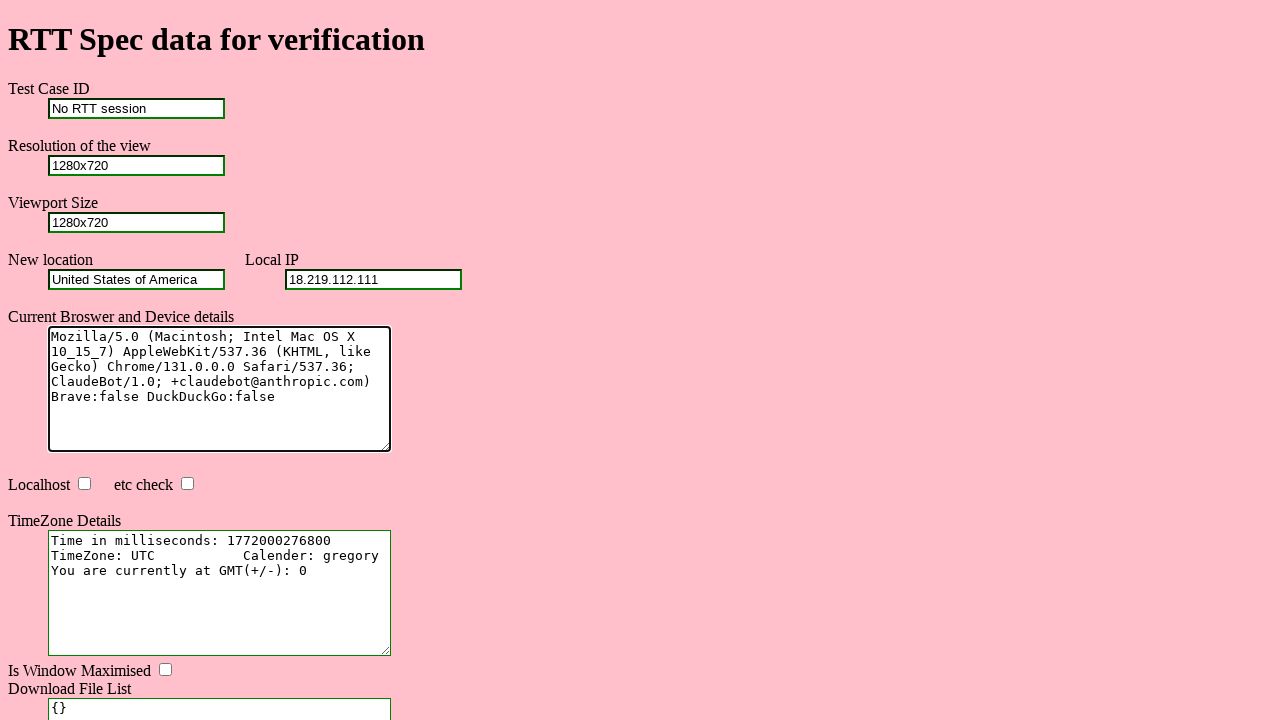

Waited for timezone button to be visible
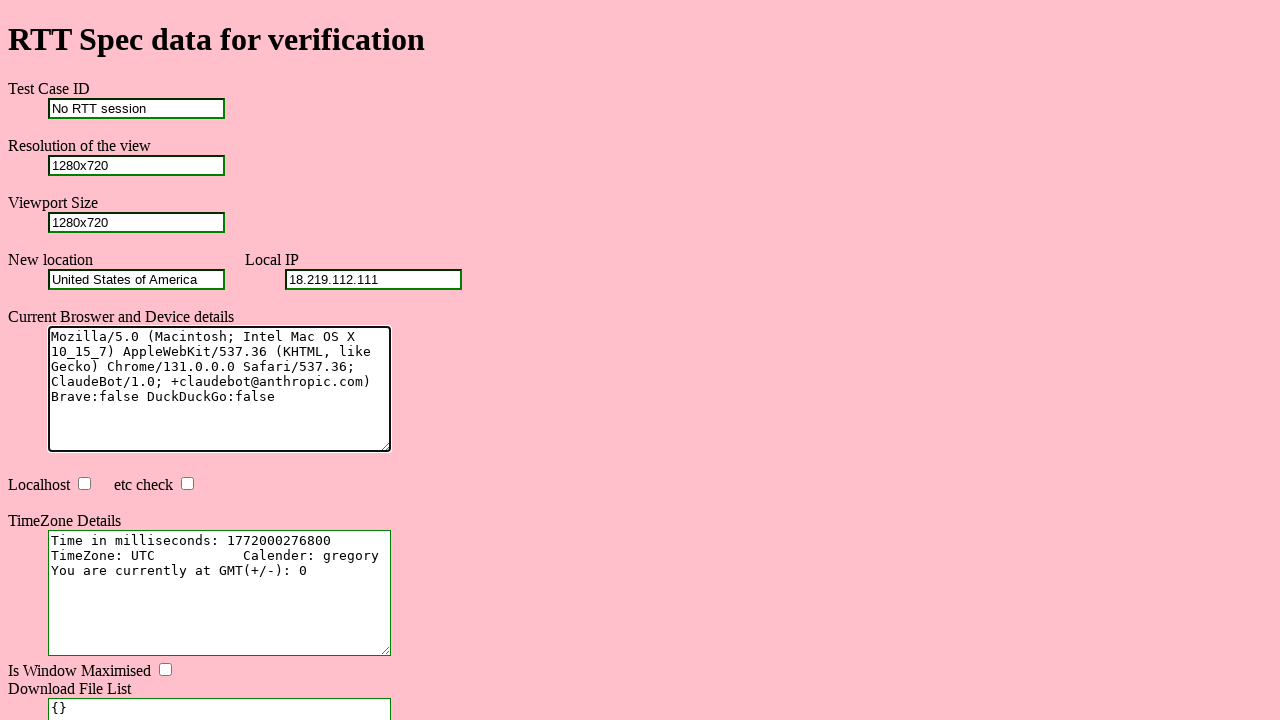

Clicked timezone button at (220, 593) on #timezone
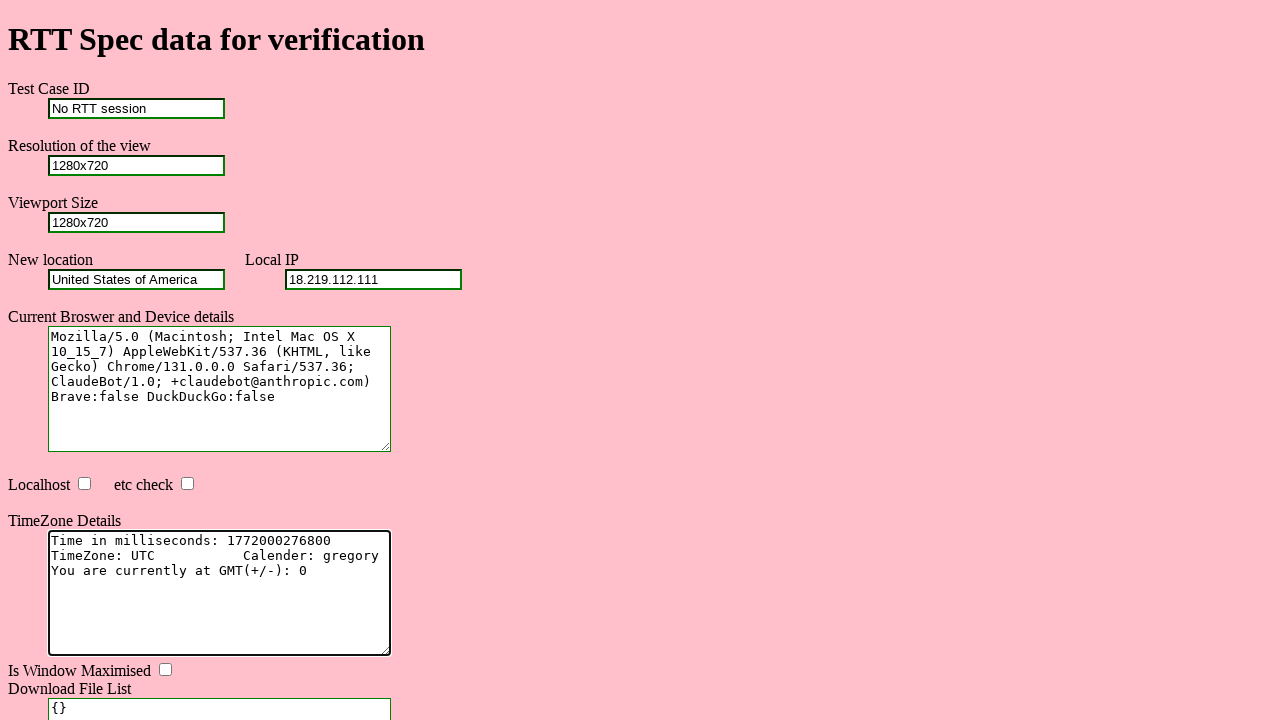

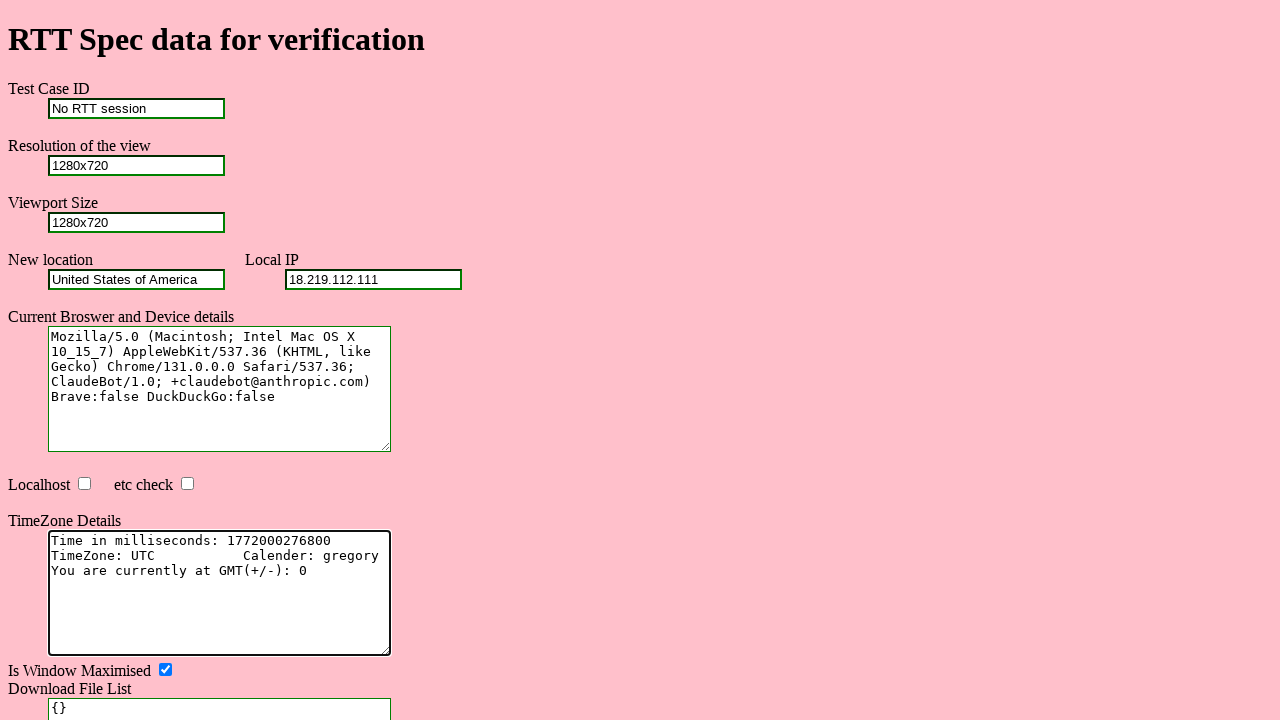